Tests editing a fan by changing only the name field

Starting URL: https://davi-vert.vercel.app/index.html

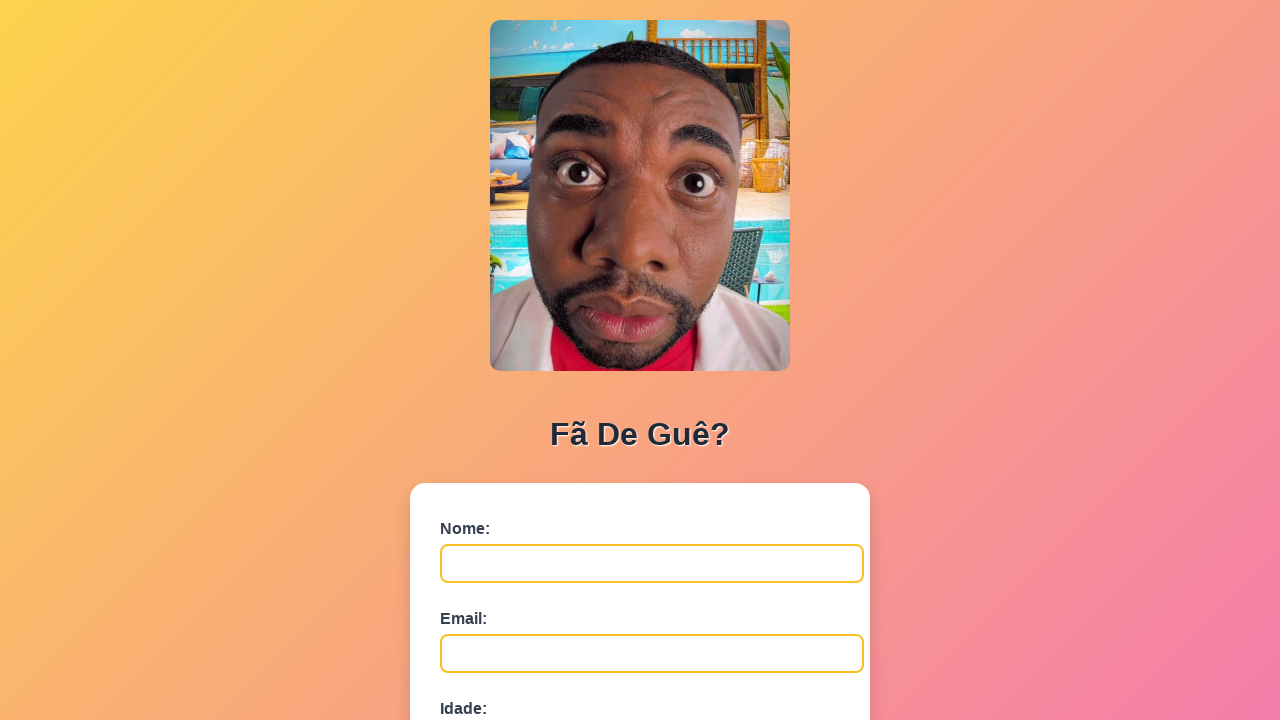

Cleared localStorage
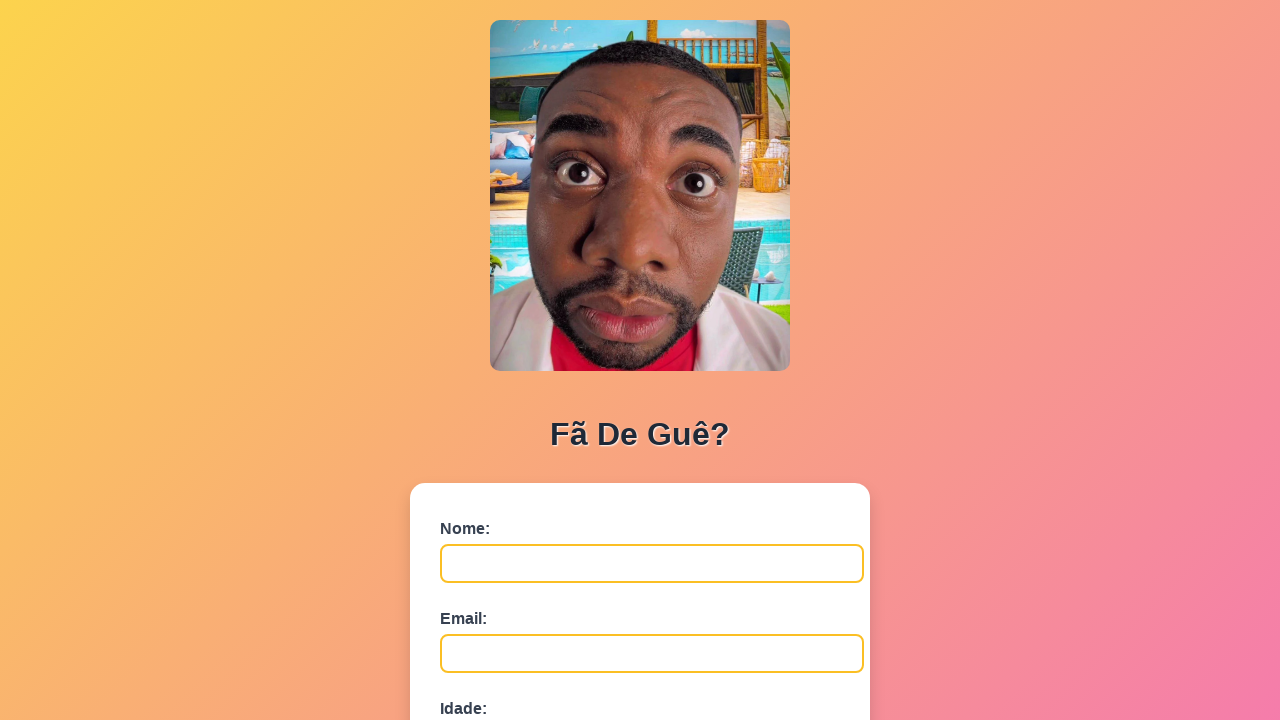

Filled name field with 'Pedro Santos' on #nome
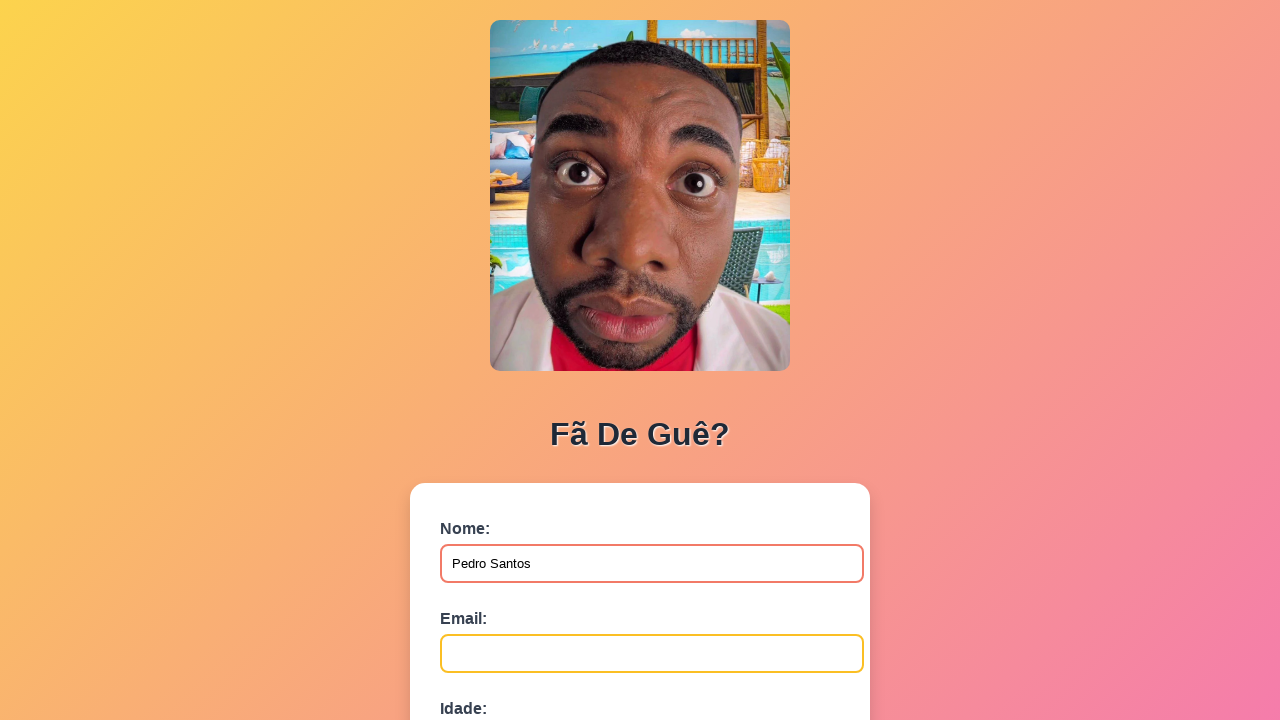

Filled email field with 'pedro.santos@test.com' on #email
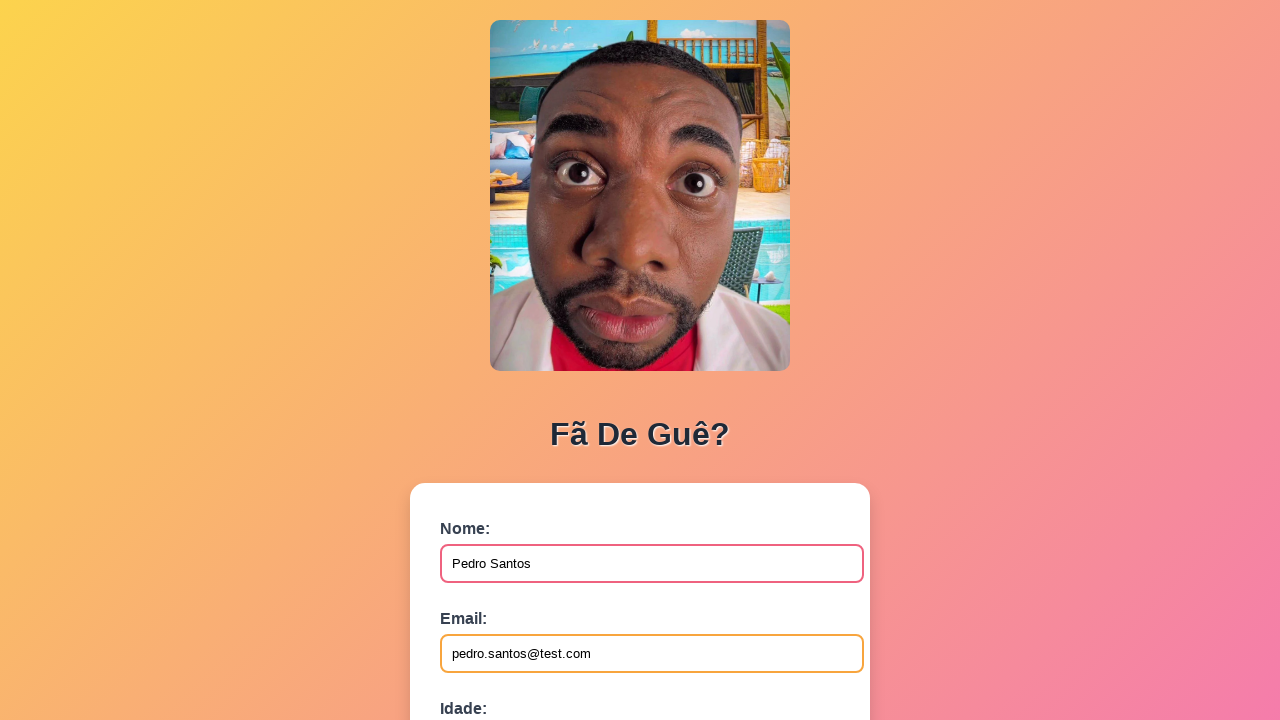

Filled age field with '42' on #idade
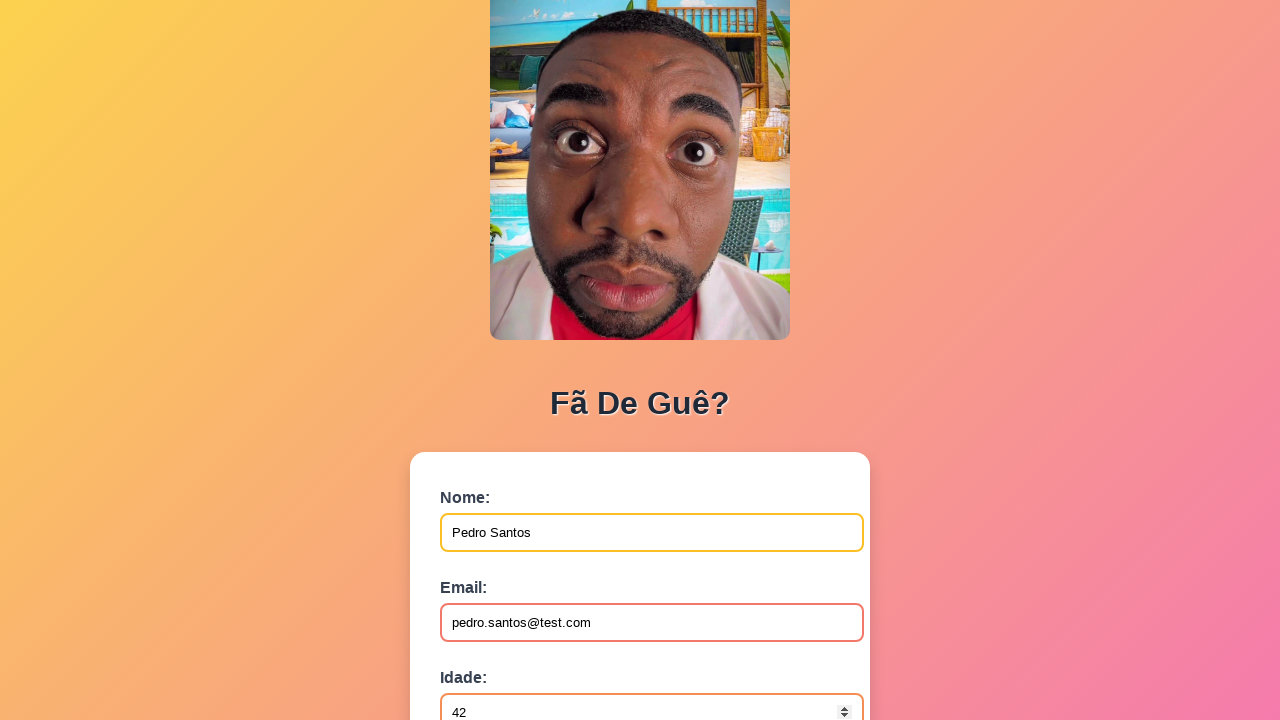

Clicked submit button to register fan at (490, 569) on button[type='submit']
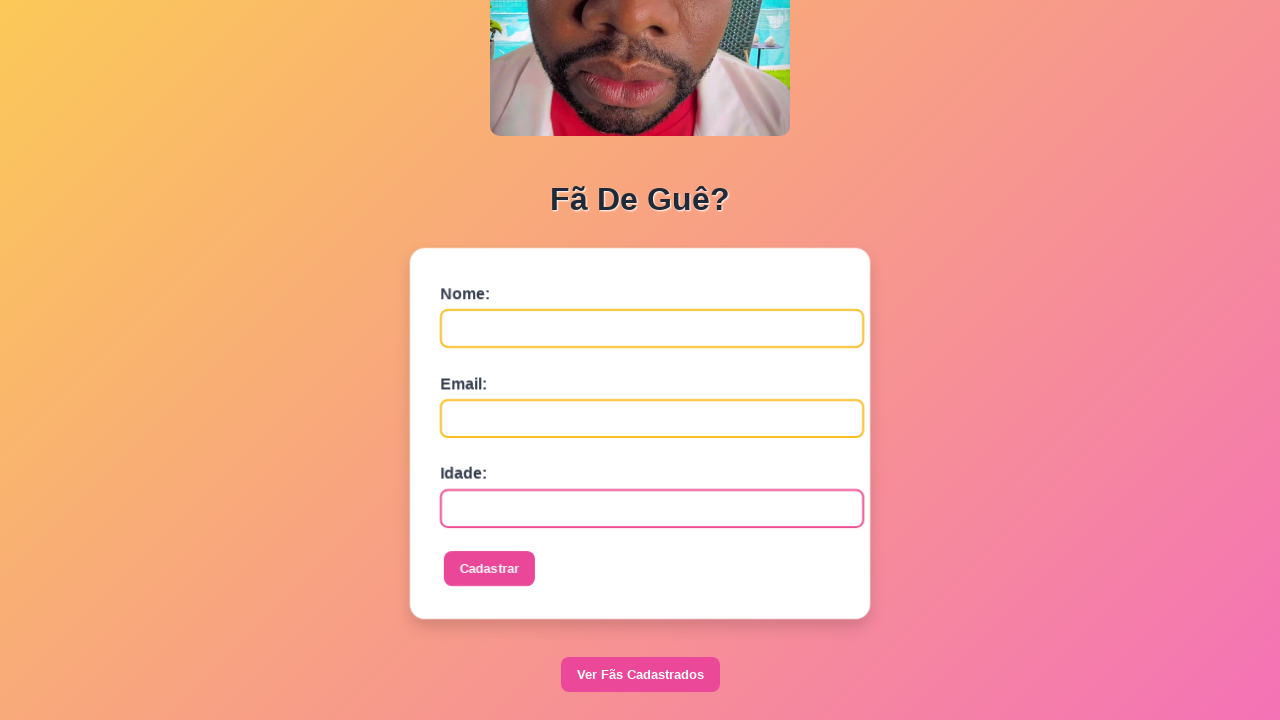

Set up dialog handler to accept alerts
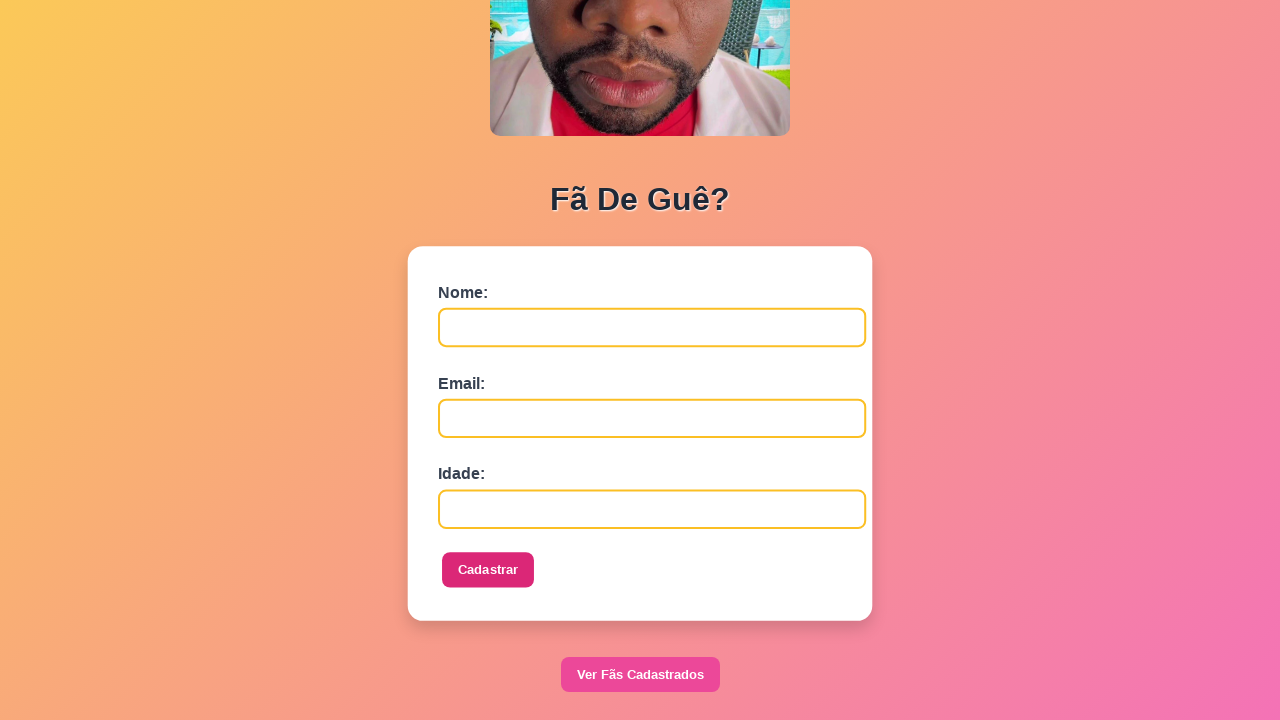

Waited 500ms for registration to complete
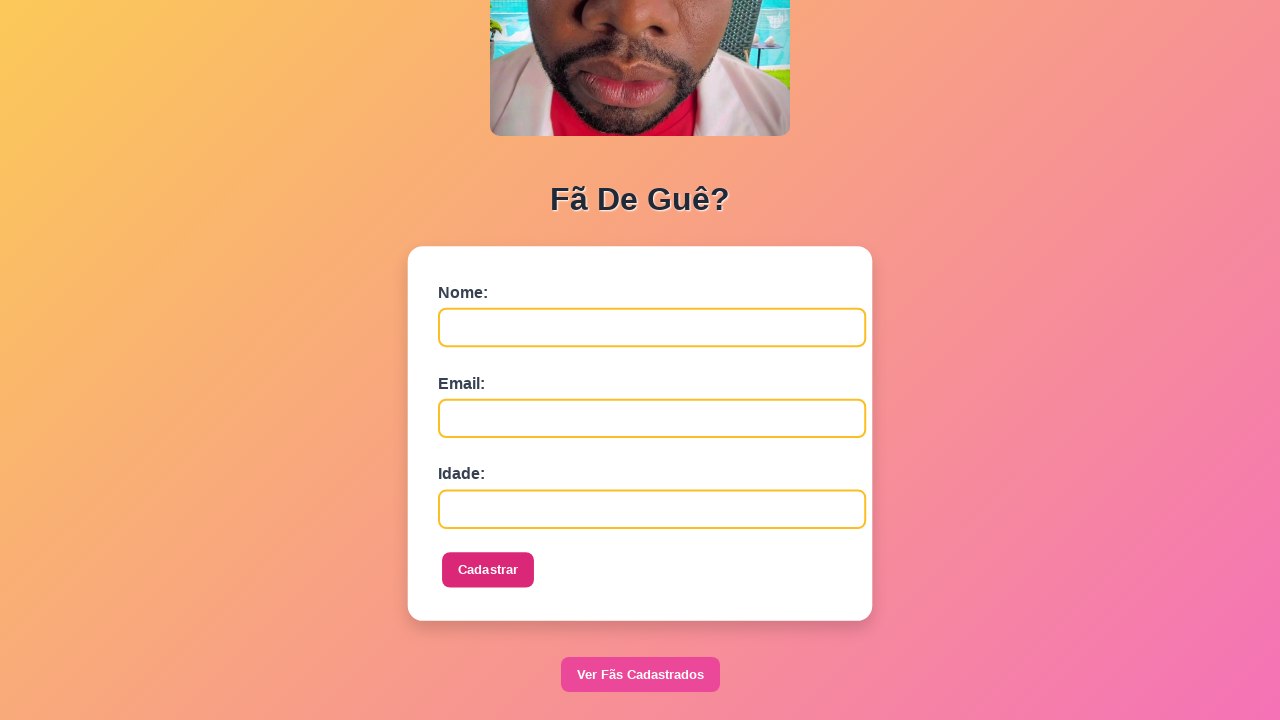

Navigated to fan list page
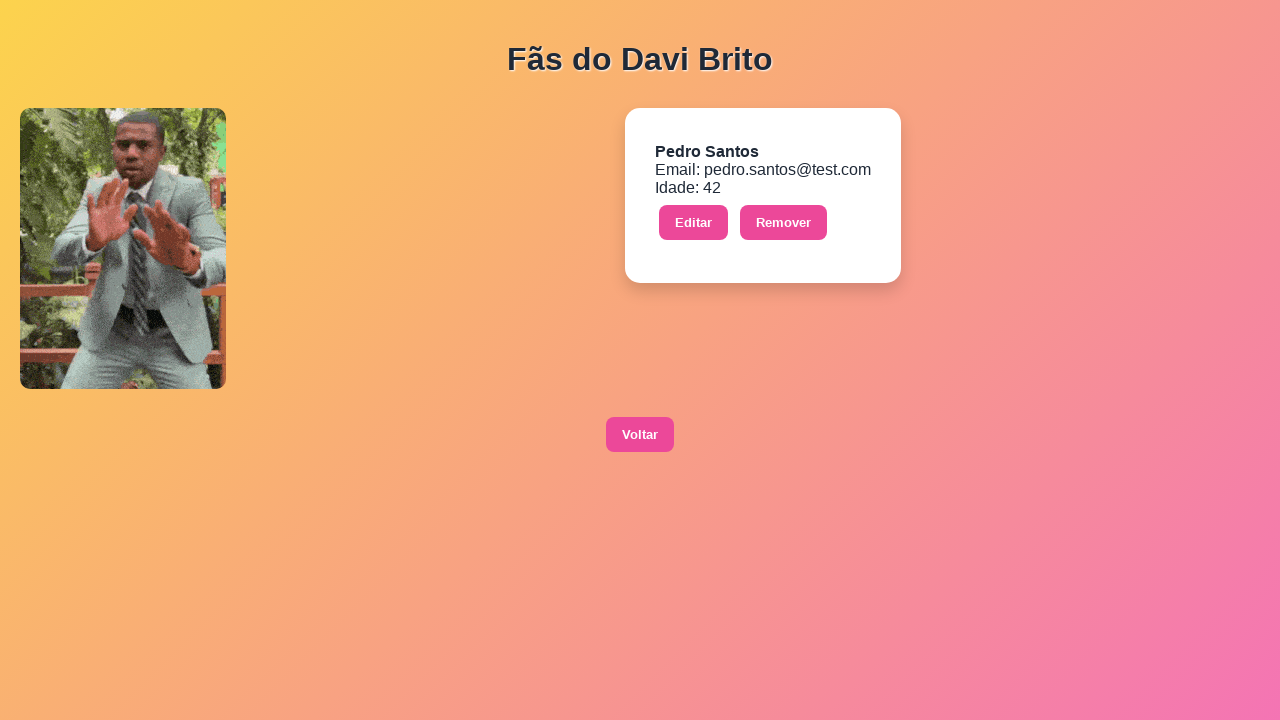

Set up prompt mock to change only the name field to 'Nome Editado'
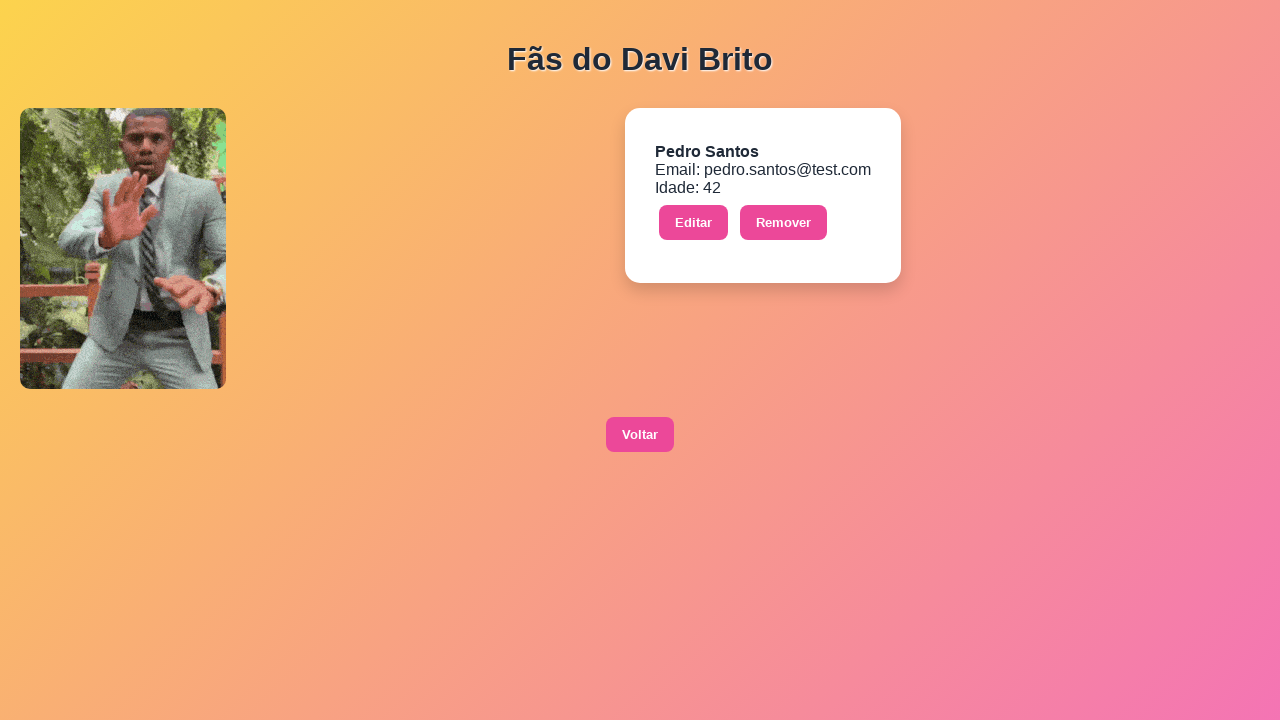

Clicked edit button for the fan at (694, 223) on xpath=//button[contains(text(),'Editar')]
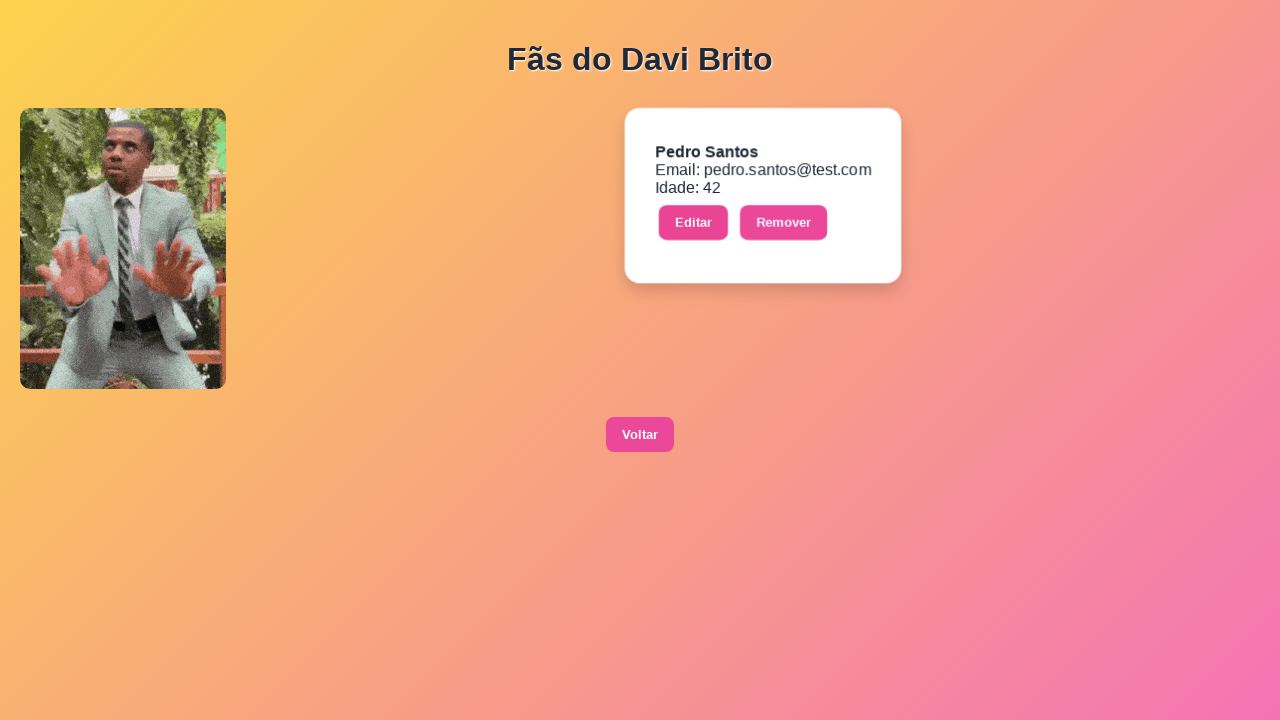

Waited 500ms for edit dialog to appear and be processed
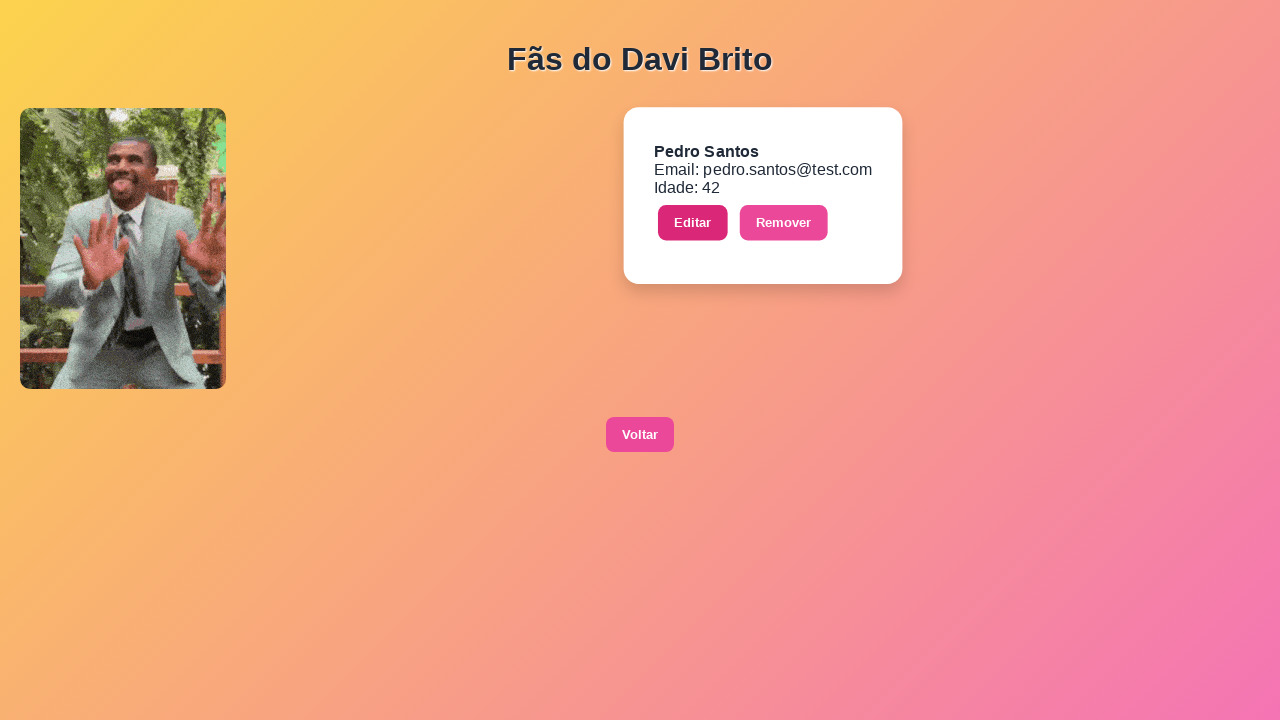

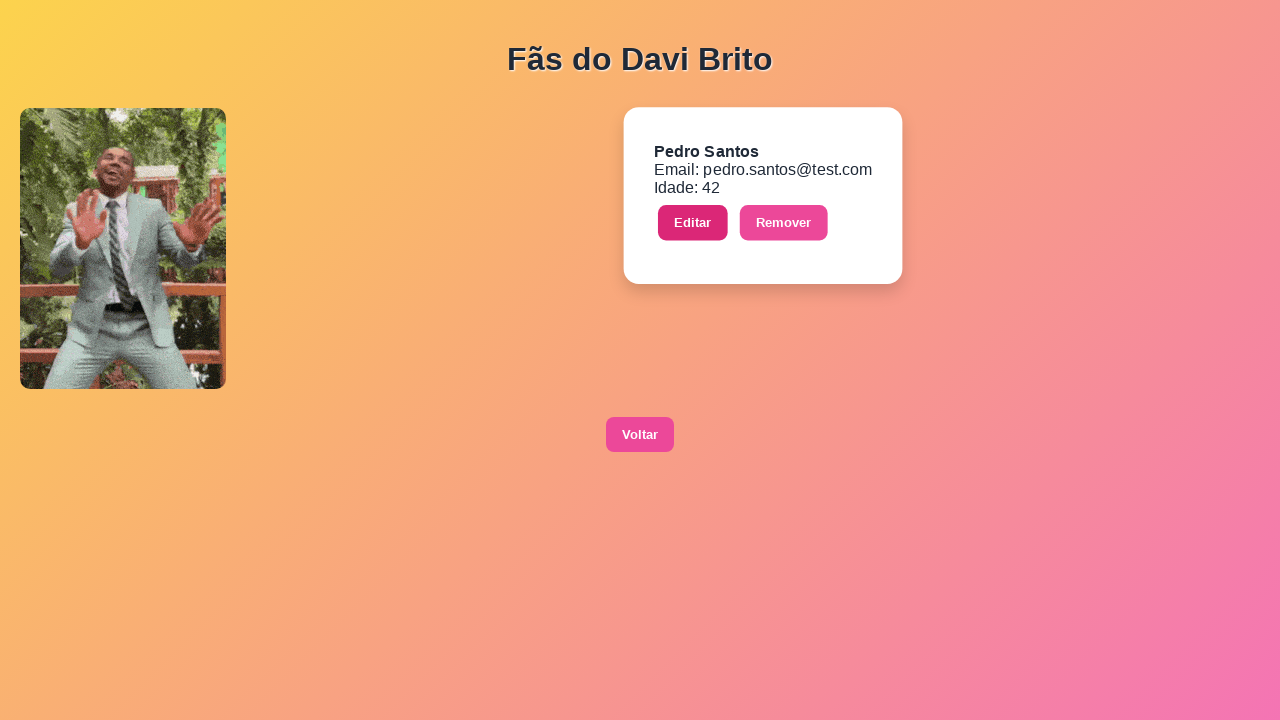